Tests alert handling functionality by opening a simple alert dialog, reading its text, accepting it, and verifying the result message

Starting URL: https://training-support.net/webelements/alerts

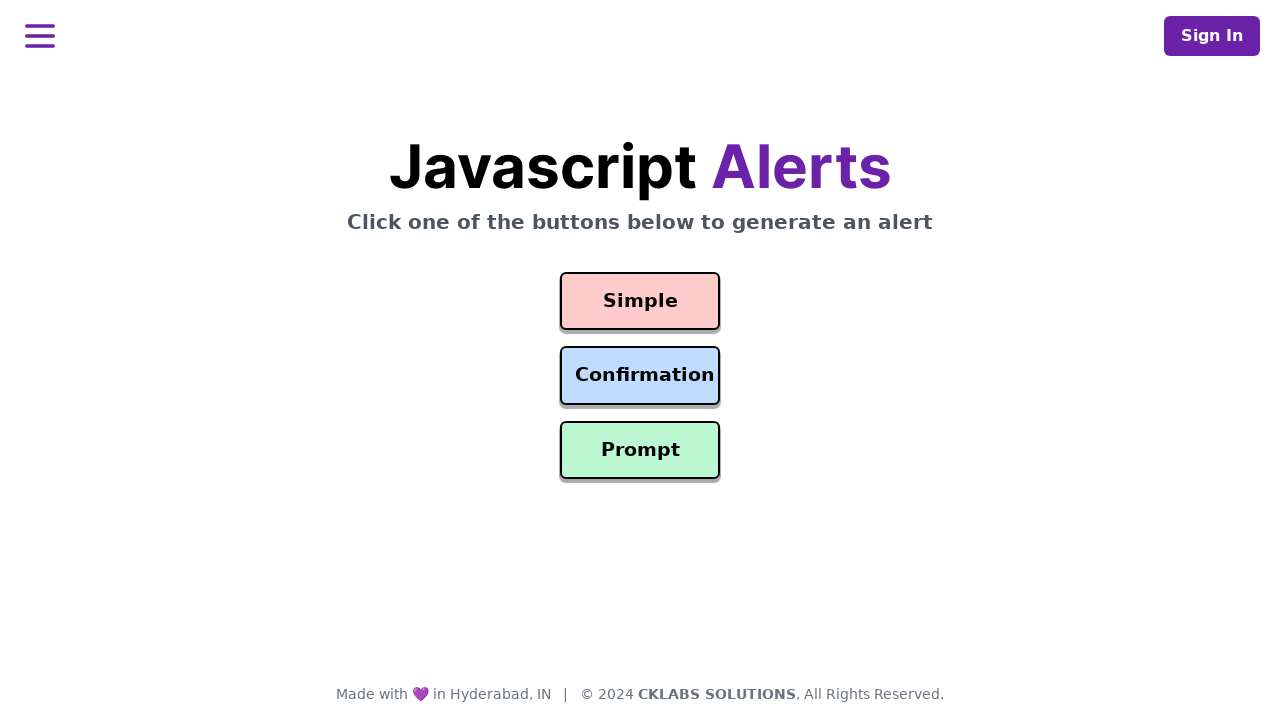

Clicked the simple alert button at (640, 301) on #simple
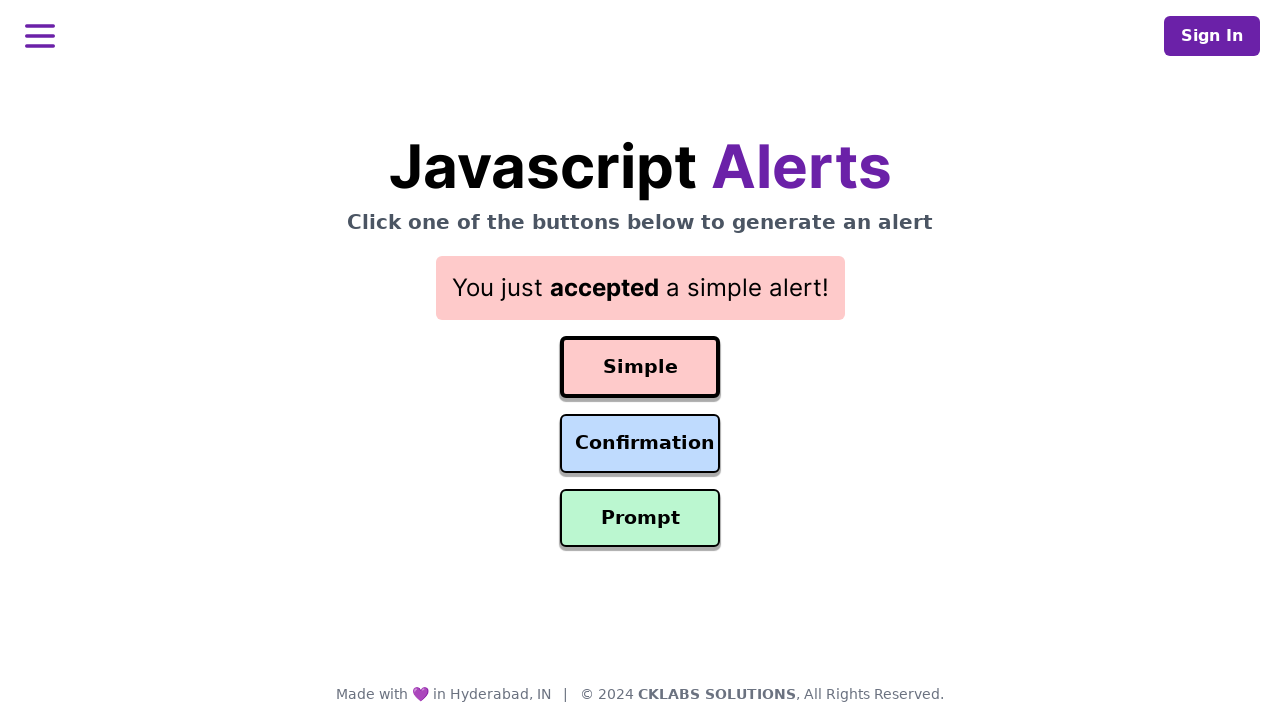

Set up dialog handler to accept alerts
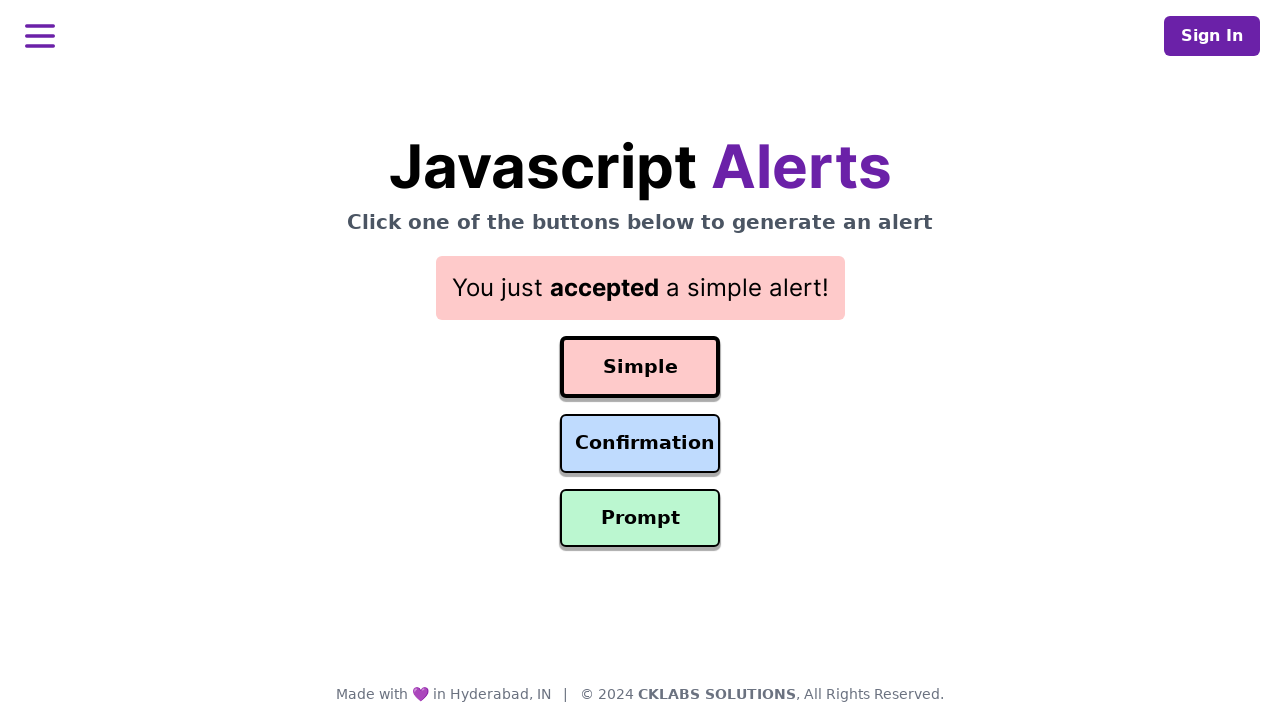

Clicked the simple alert button to trigger alert at (640, 367) on #simple
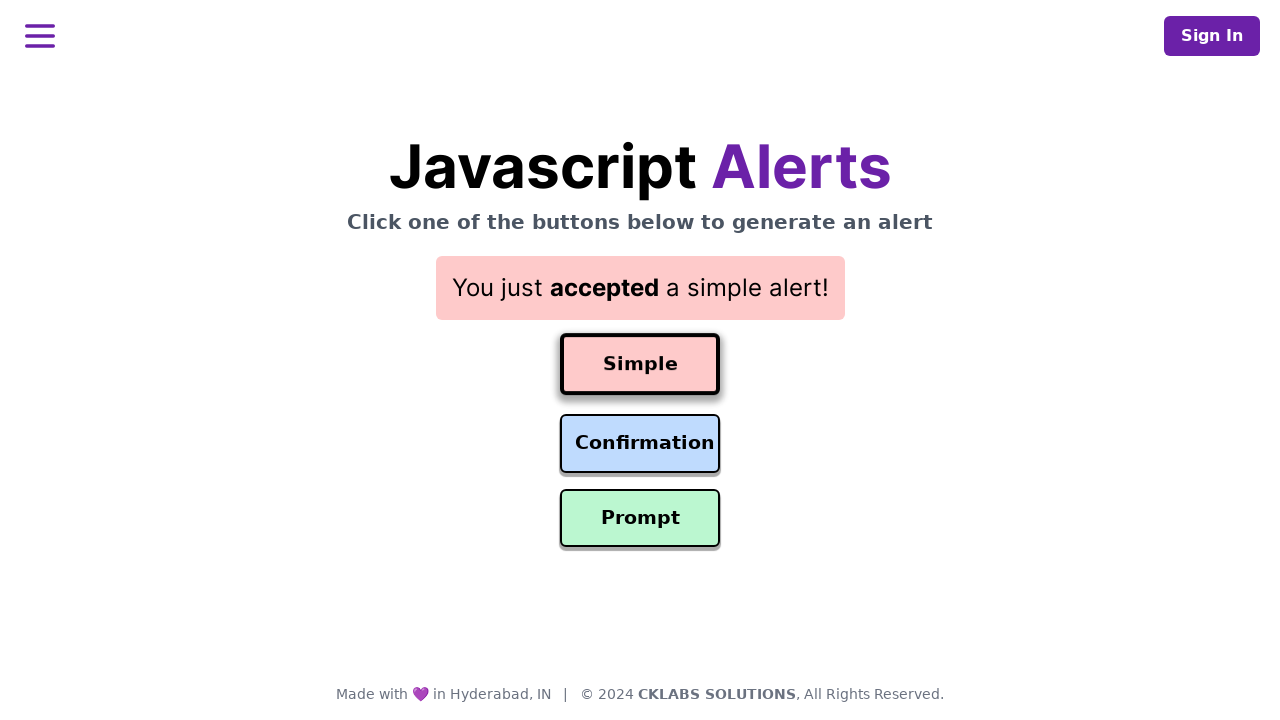

Retrieved result text after accepting alert
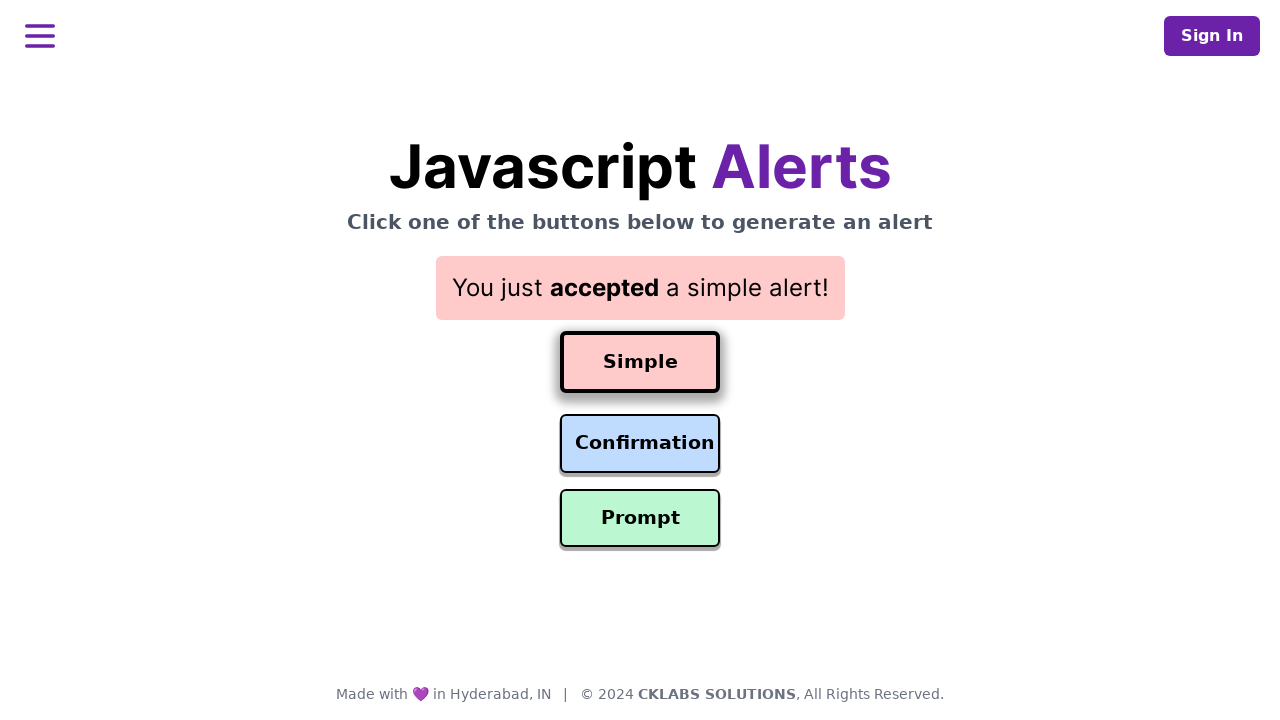

Printed result: You just accepted a simple alert!
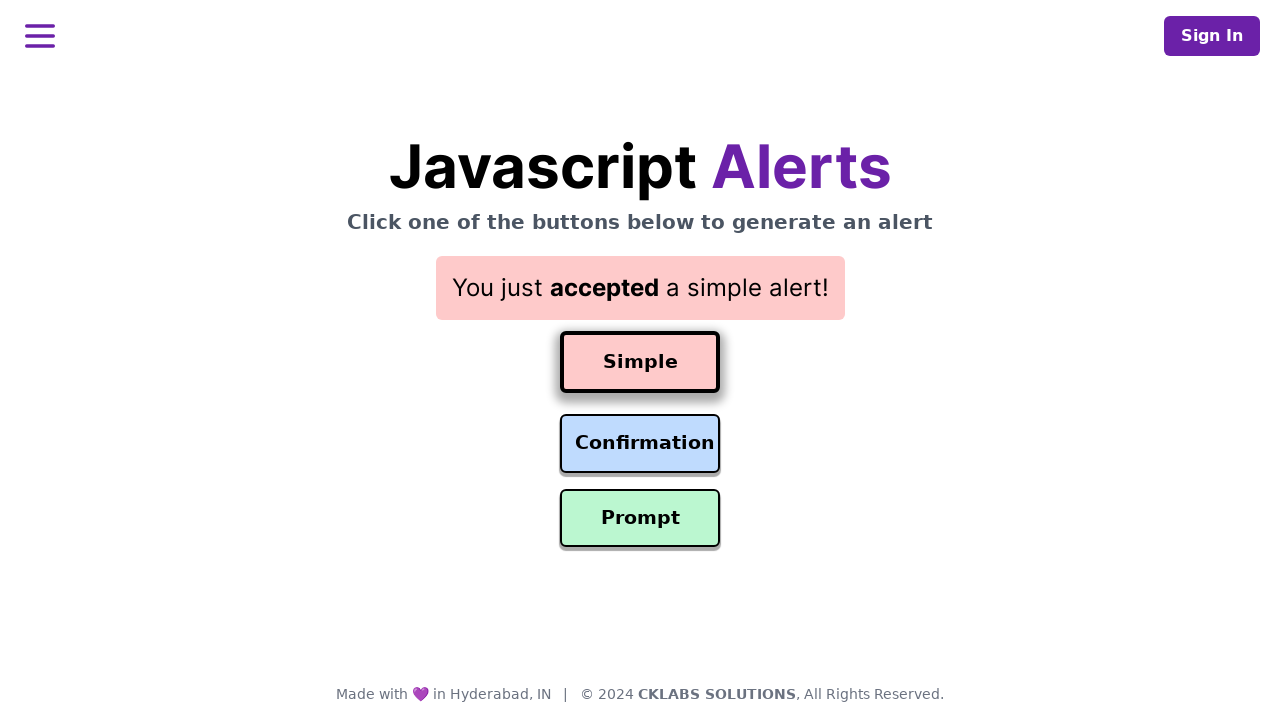

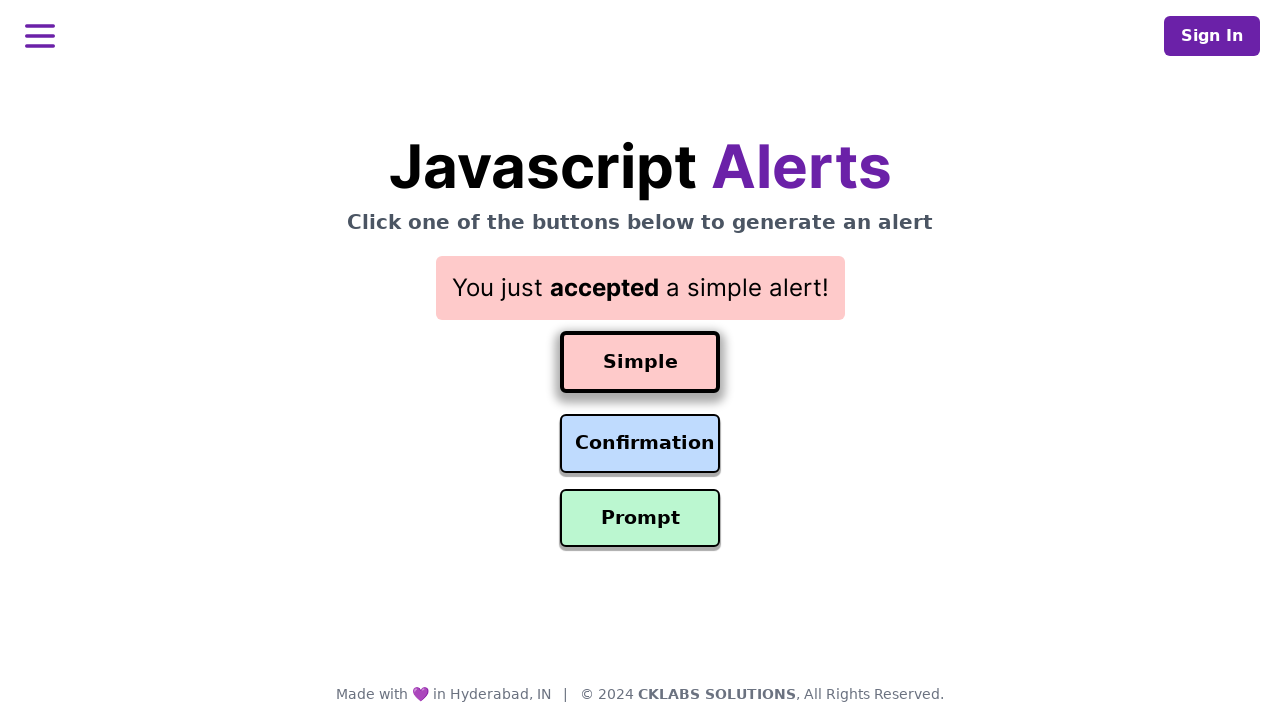